Tests various form elements including checkboxes, radio buttons, show/hide functionality, and alert handling on an automation practice page

Starting URL: https://rahulshettyacademy.com/AutomationPractice/

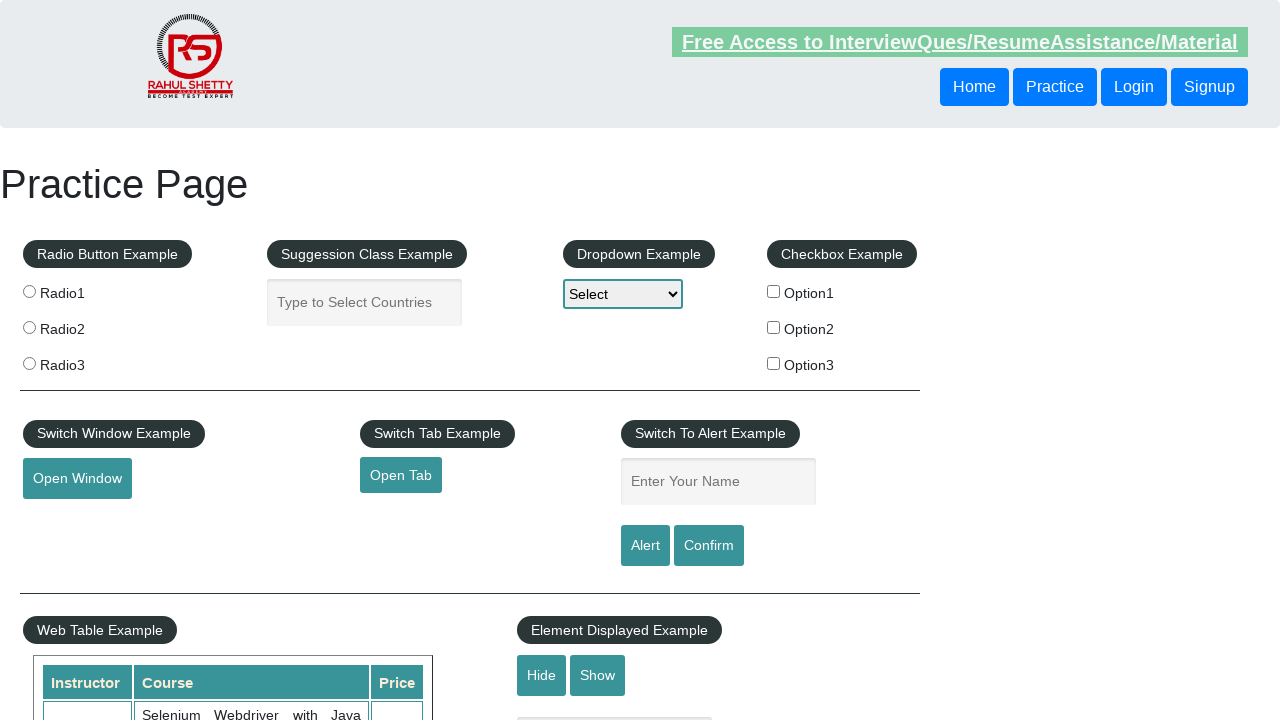

Located all checkboxes on the page
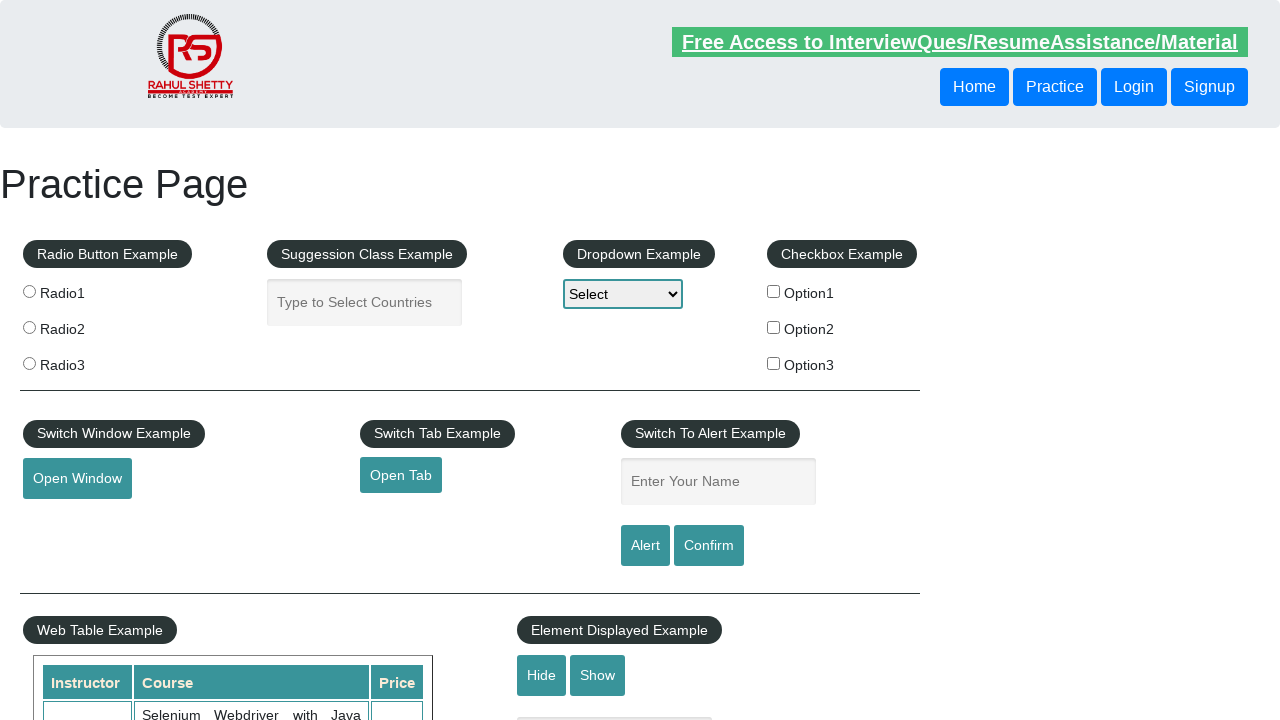

Retrieved checkbox at index 0
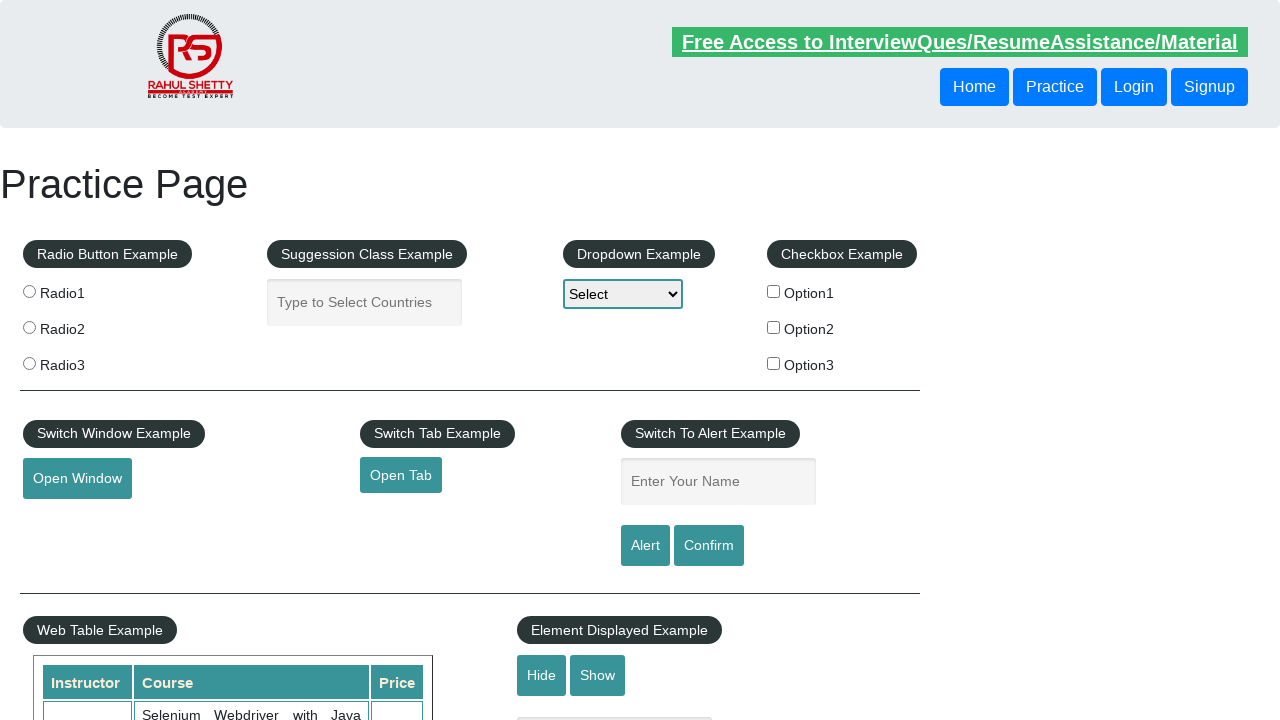

Clicked checkbox with value 'option1' at (774, 291) on xpath=//input[@type="checkbox"] >> nth=0
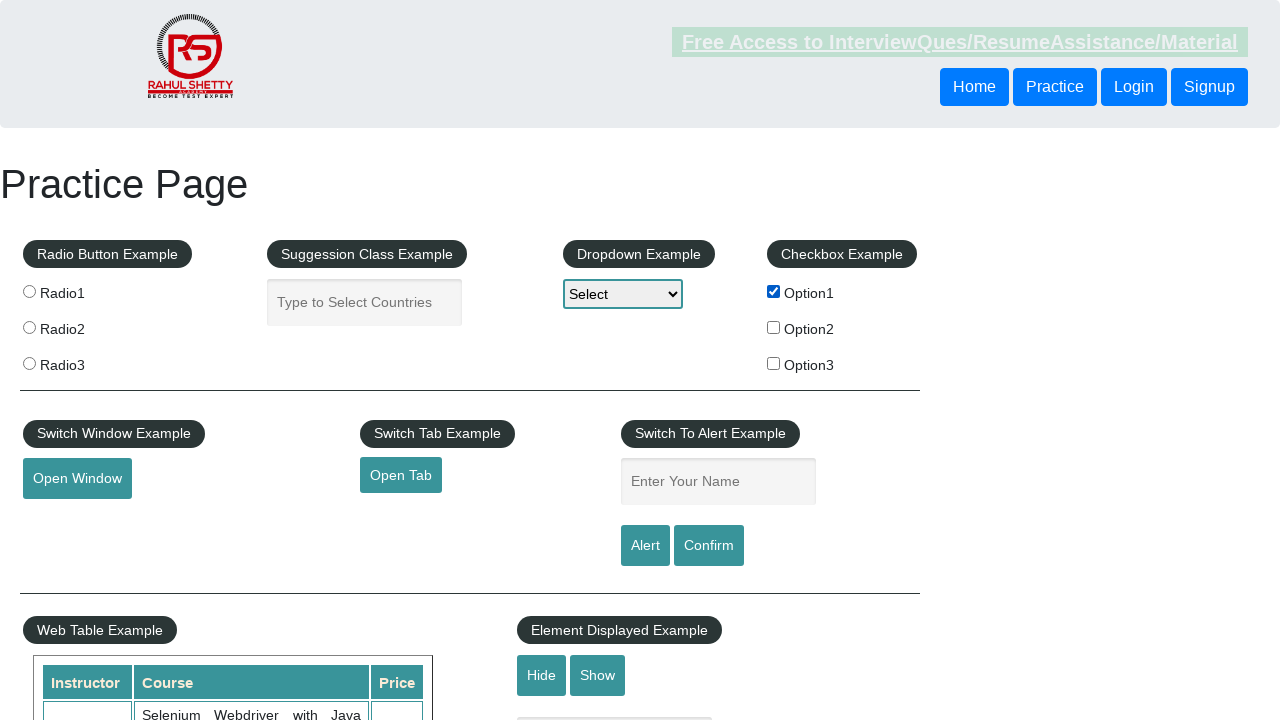

Located all radio buttons on the page
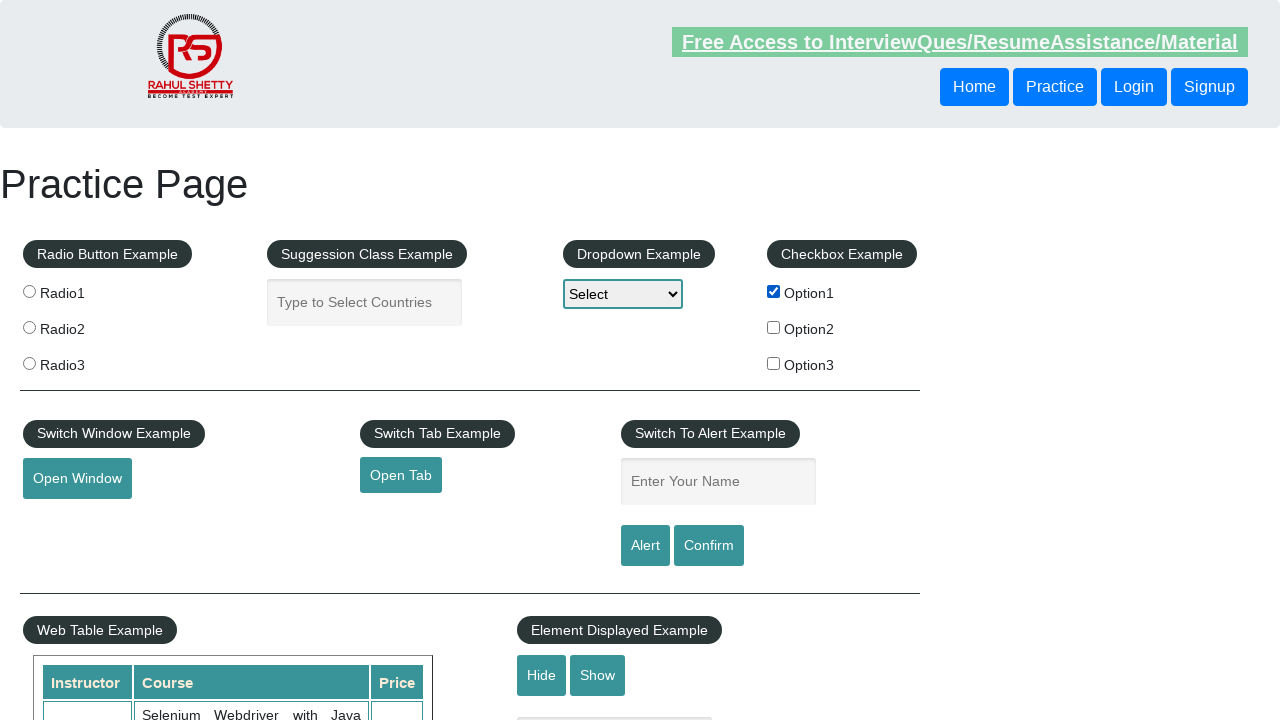

Clicked the second radio button at (29, 327) on .radioButton >> nth=1
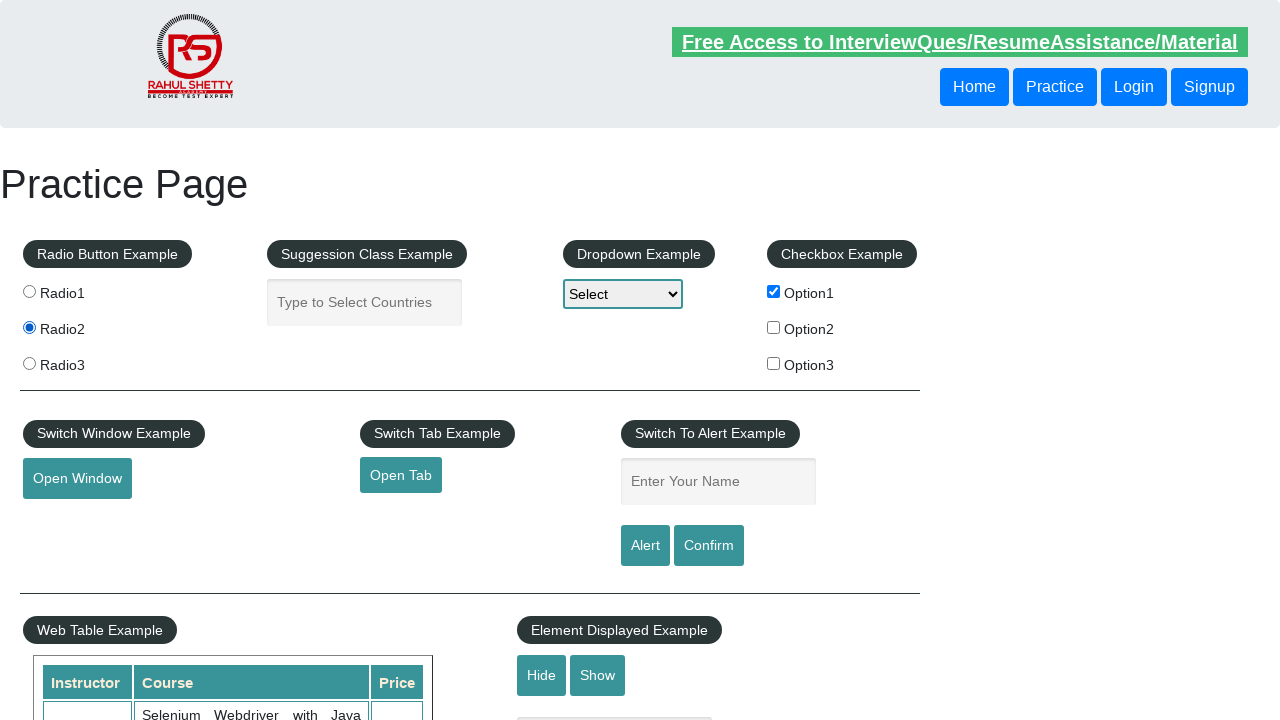

Clicked hide textbox button at (542, 675) on #hide-textbox
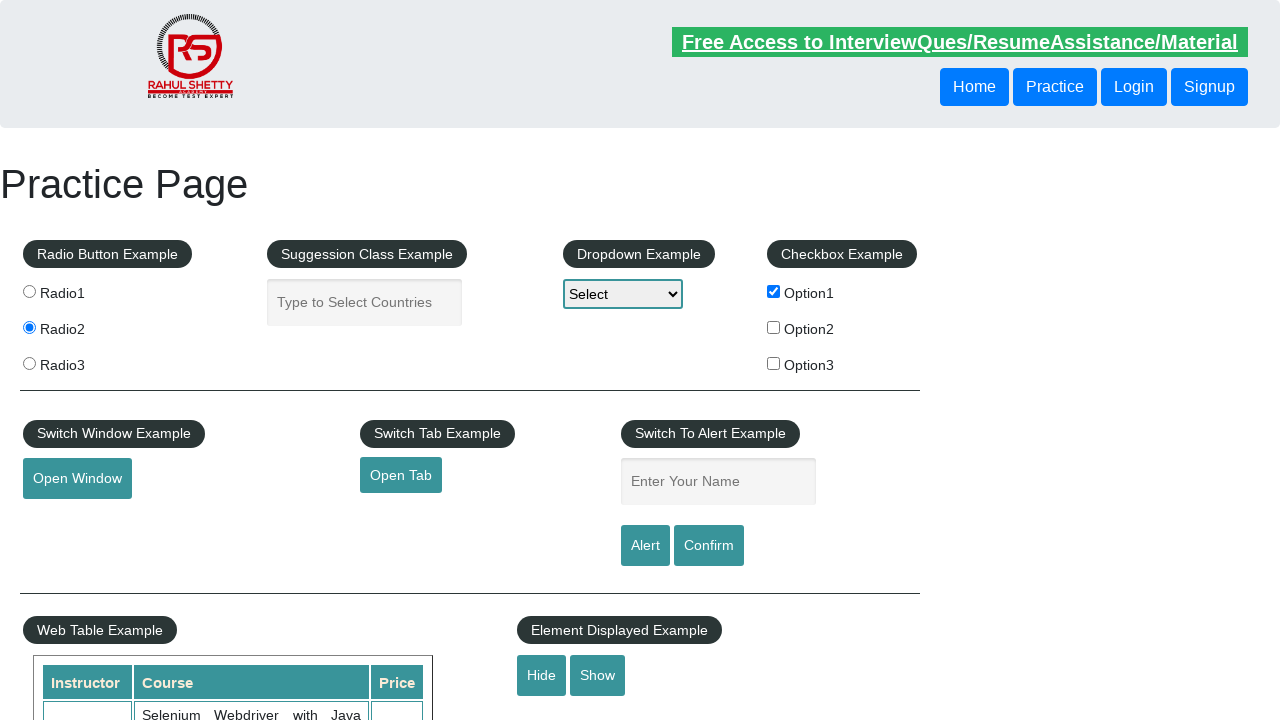

Clicked show textbox button at (598, 675) on #show-textbox
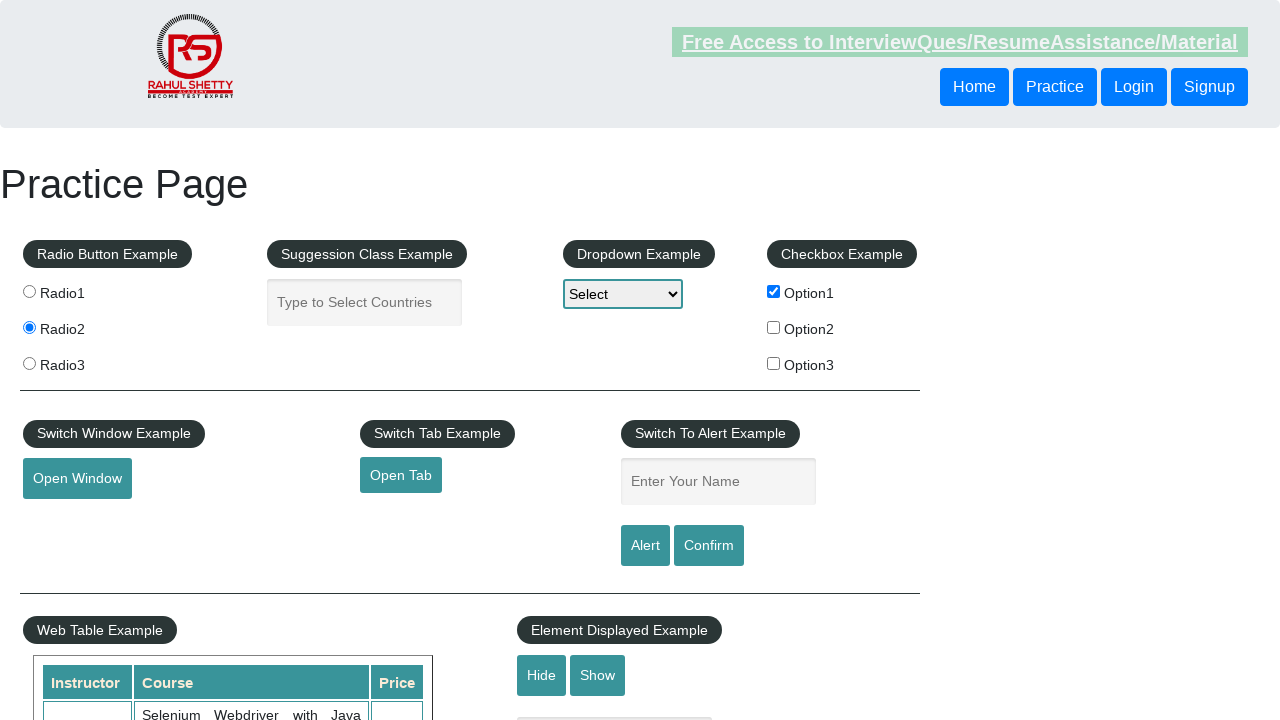

Filled name field with 'Rahul' on #name
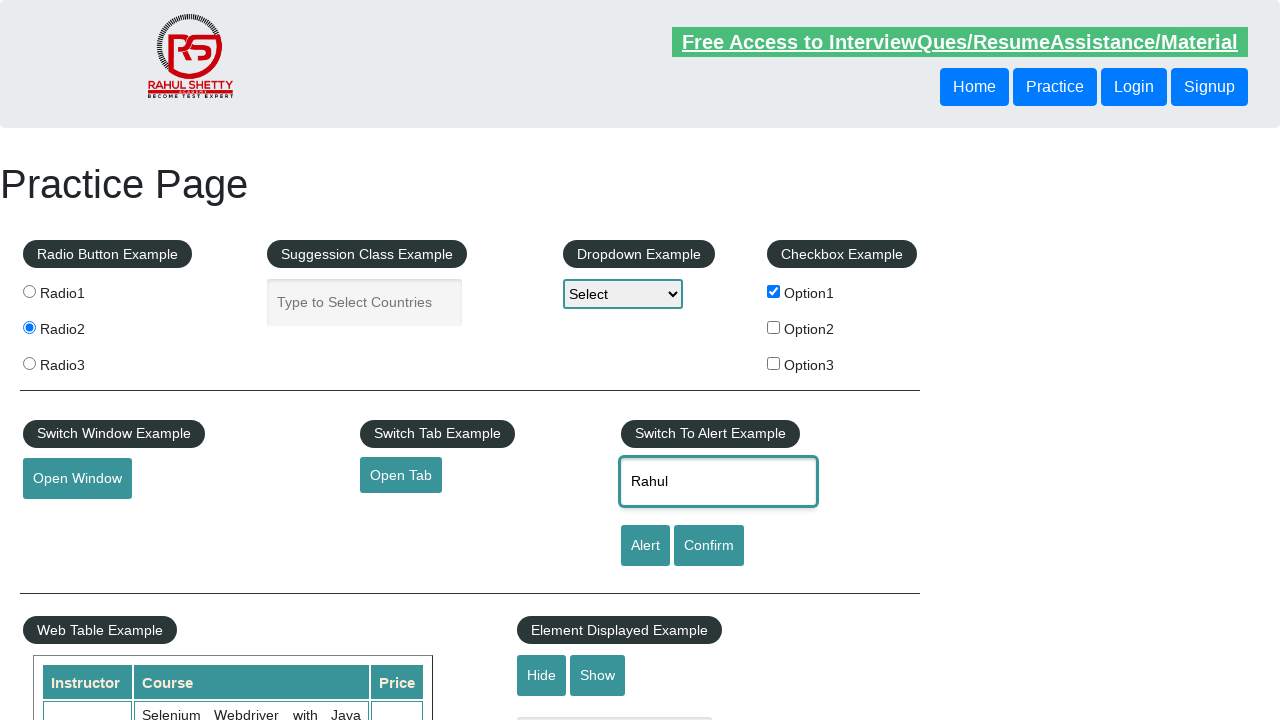

Set up dialog handler to accept alerts
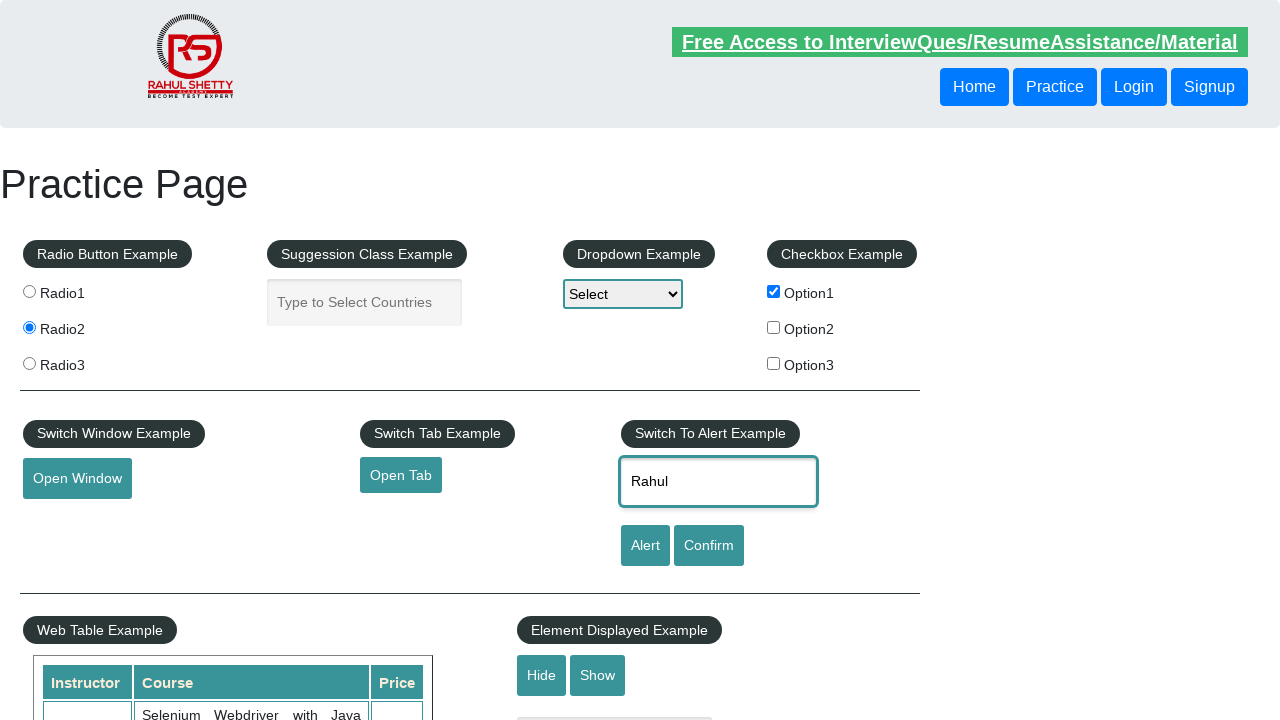

Clicked alert button and accepted the alert at (645, 546) on #alertbtn
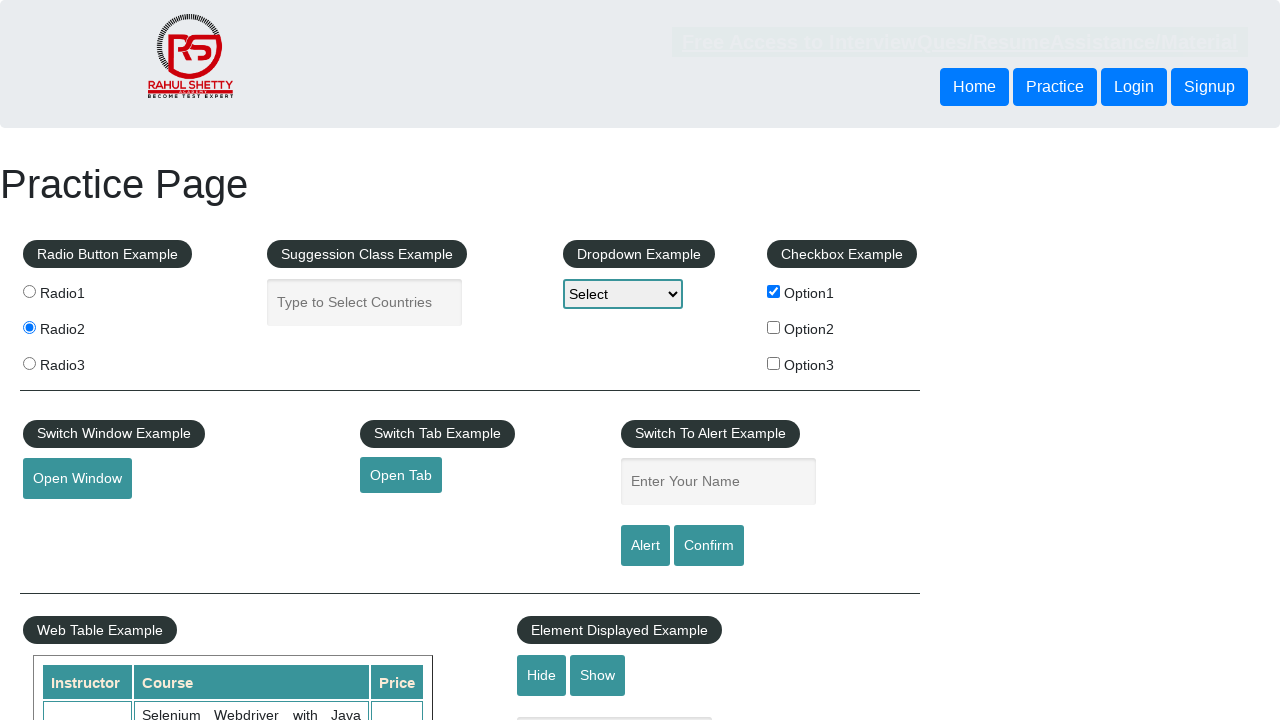

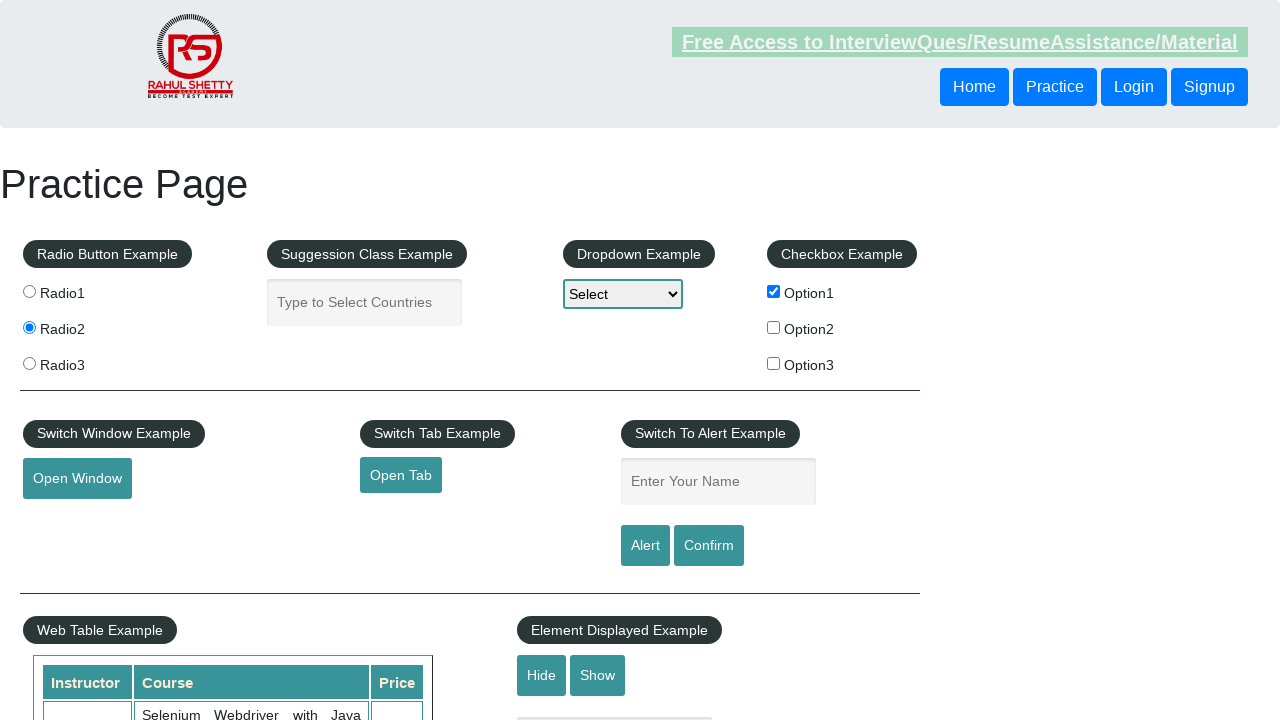